Tests show/hide element functionality by clicking a hide button and verifying the element becomes hidden

Starting URL: https://rahulshettyacademy.com/AutomationPractice/

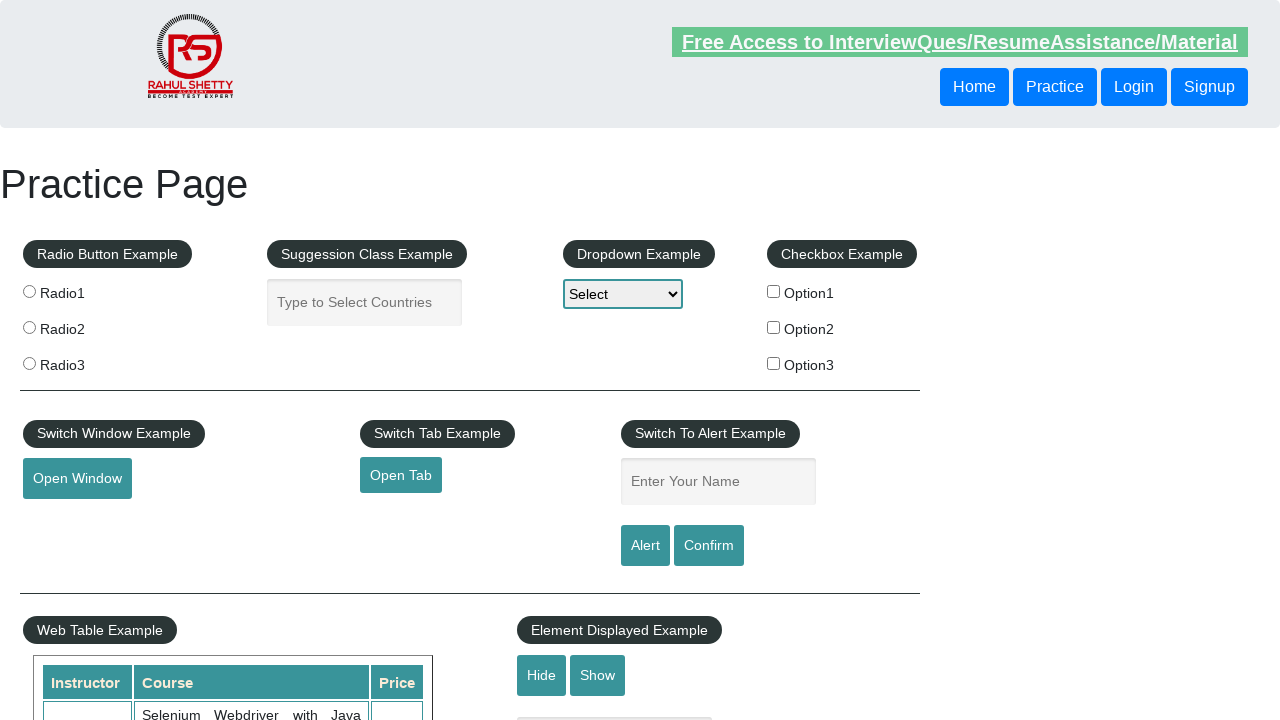

Verified text element is visible
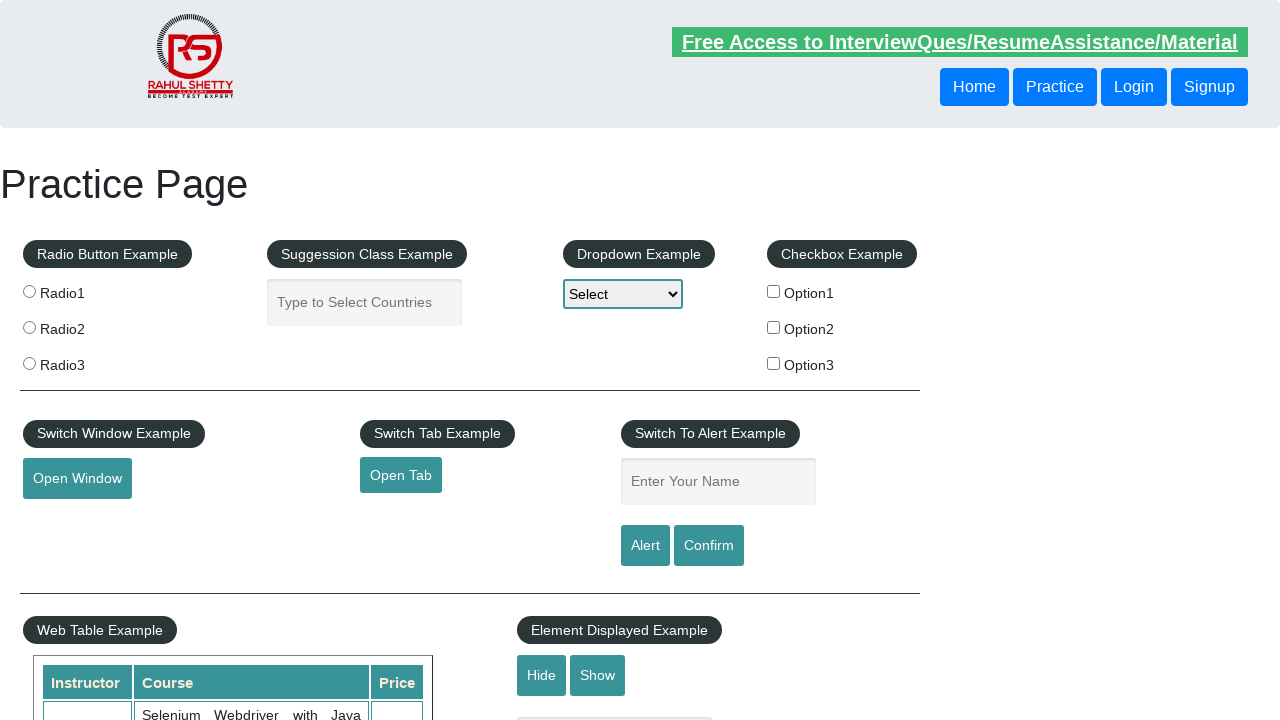

Clicked hide button to hide the element at (542, 675) on #hide-textbox
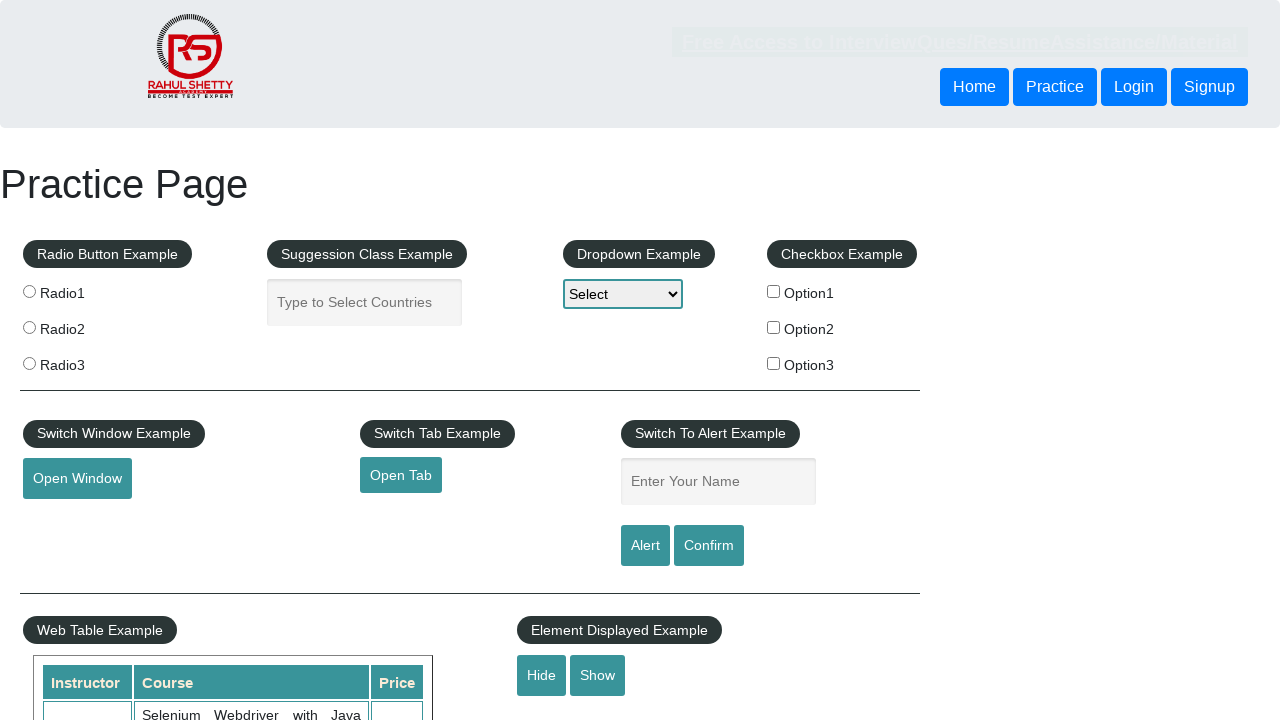

Verified text element is now hidden
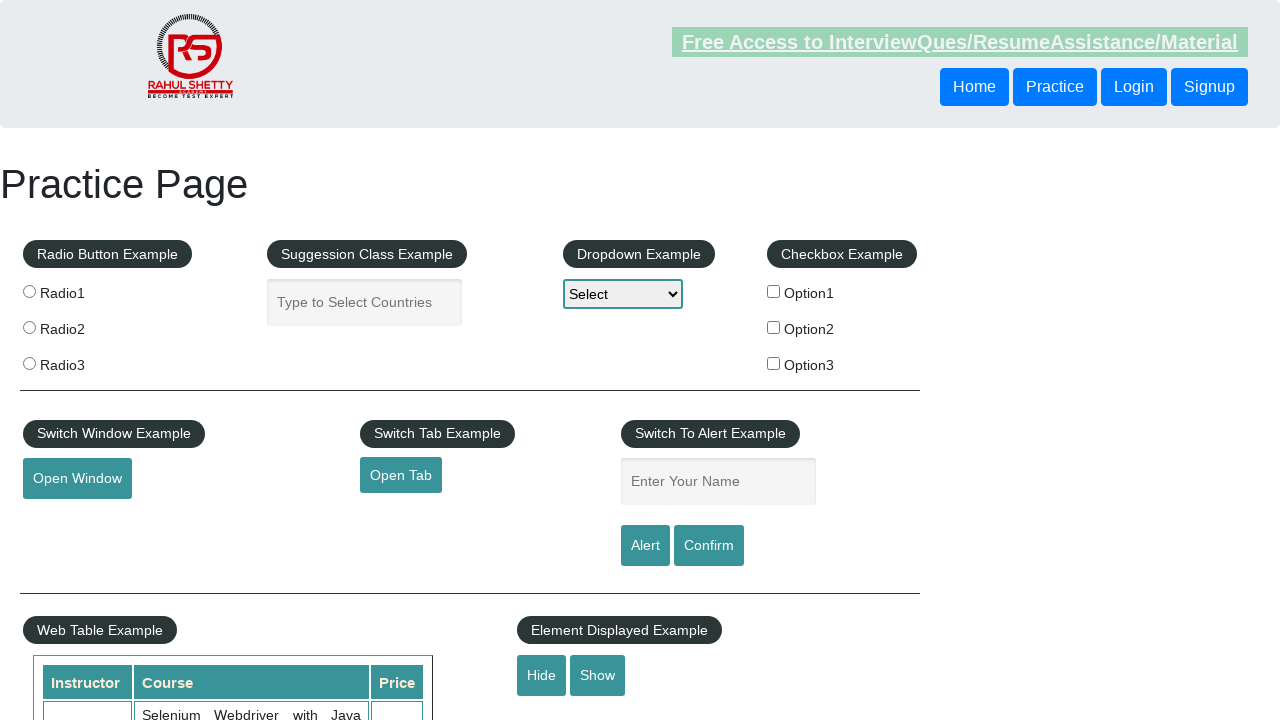

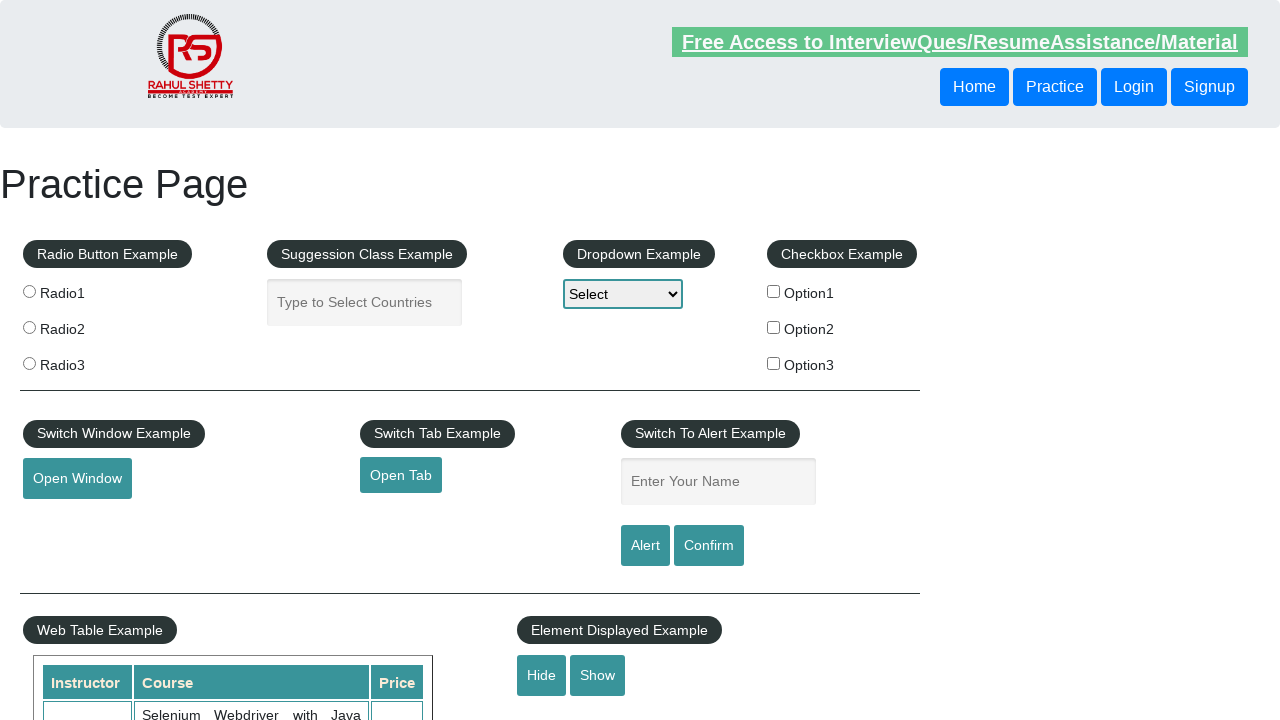